Tests that entering product codes populates corresponding product descriptions and stock values

Starting URL: https://danieljairton.github.io/Projetos%20SENAI/Almoxarifado/Almoxarifado-main/index.html

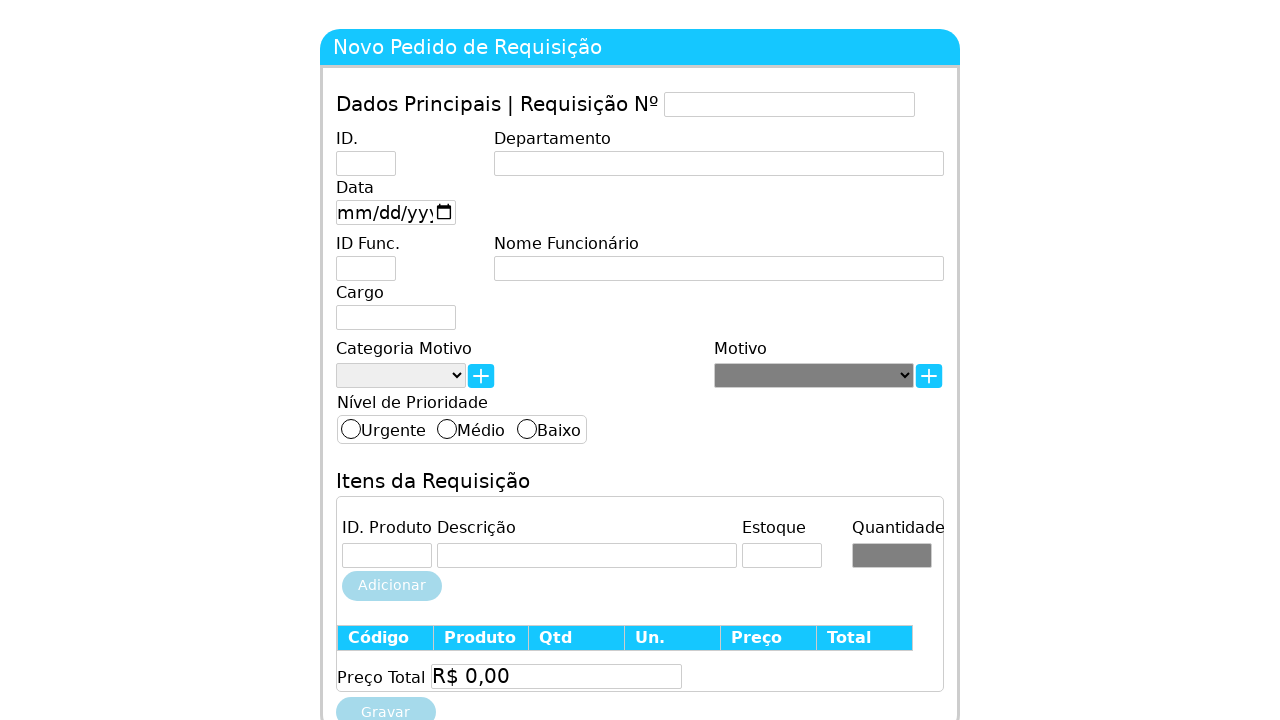

Clicked product code input field at (387, 556) on #CodigoProduto
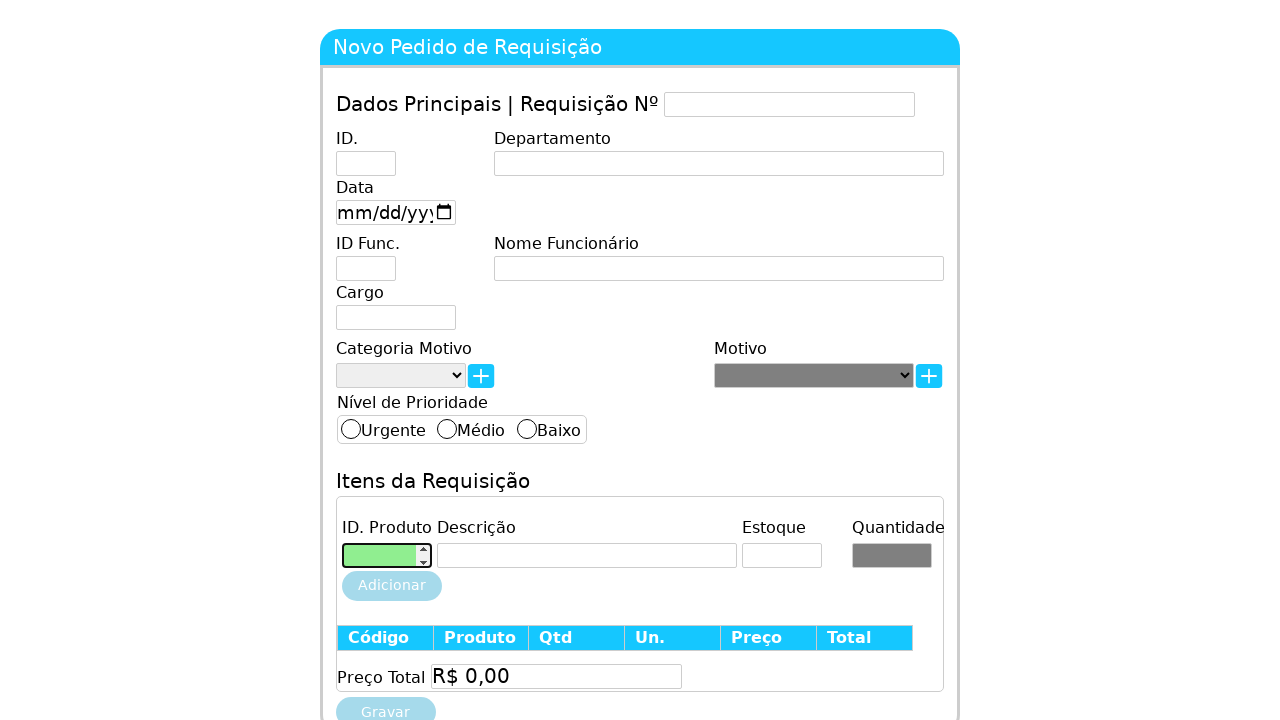

Entered product code '1' and verified product description and stock populated on #CodigoProduto
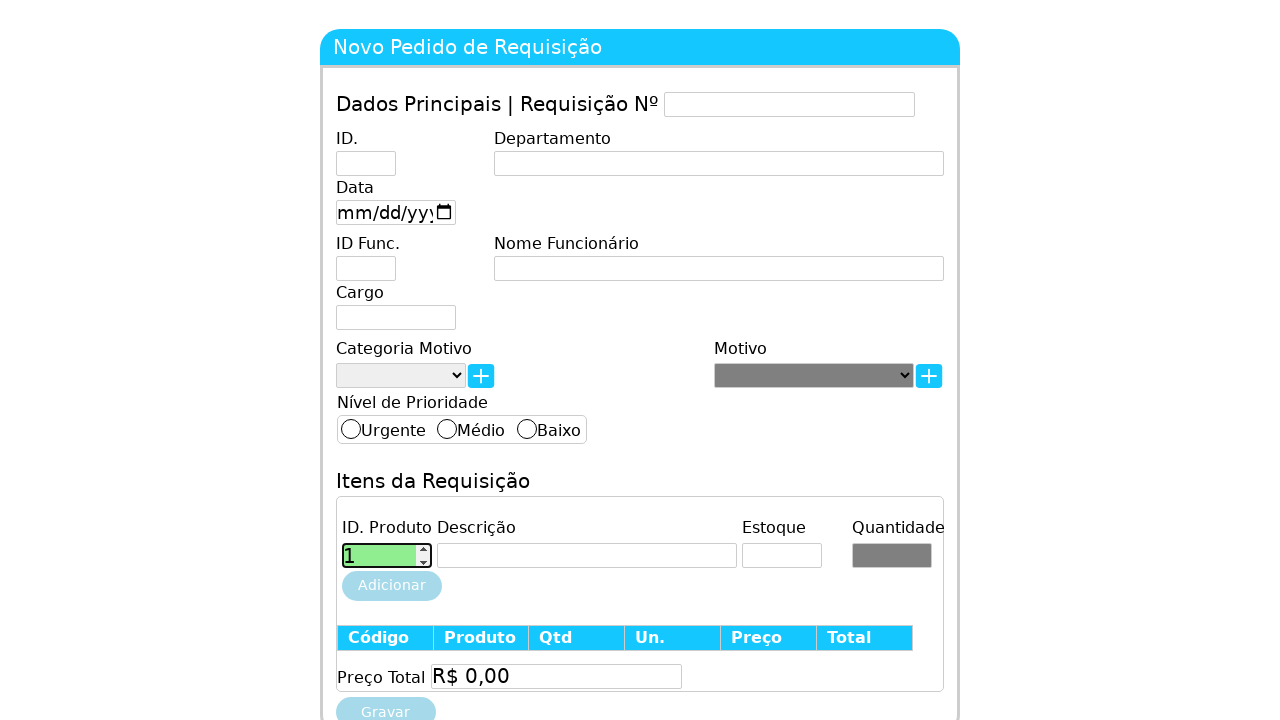

Cleared product code input field on #CodigoProduto
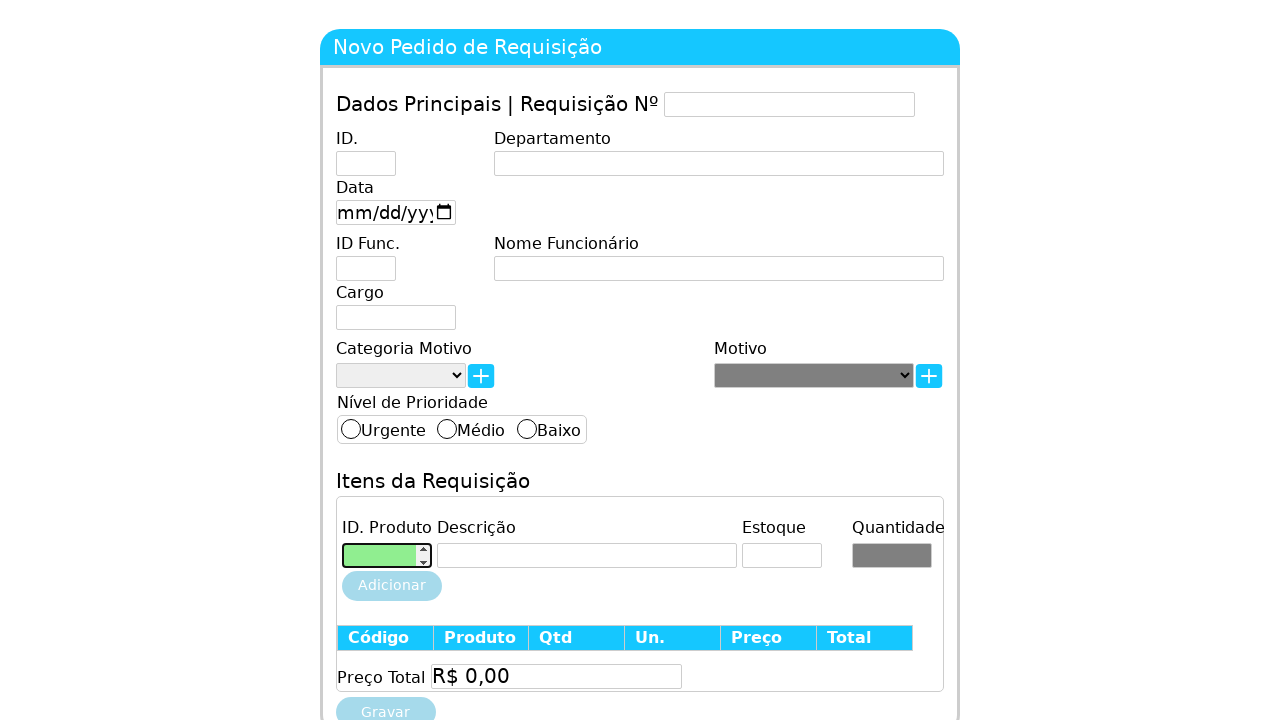

Clicked product code input field at (387, 556) on #CodigoProduto
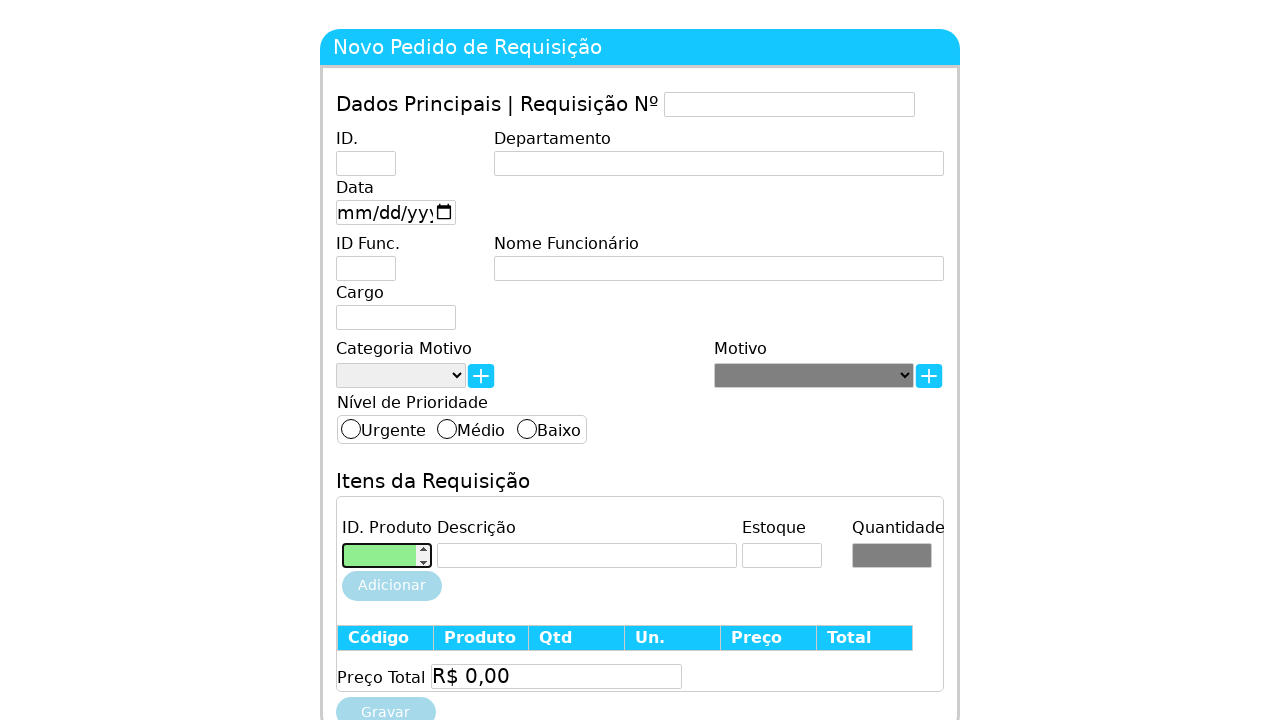

Entered product code '2' and verified product description and stock populated on #CodigoProduto
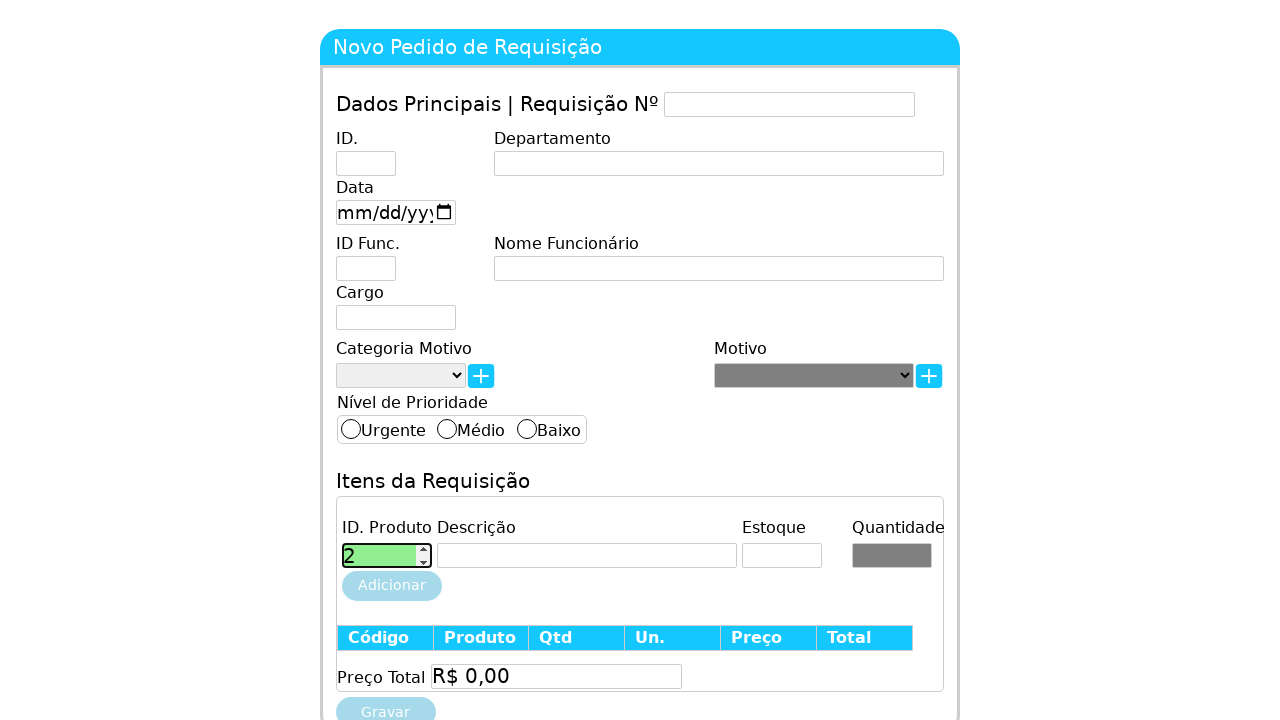

Cleared product code input field on #CodigoProduto
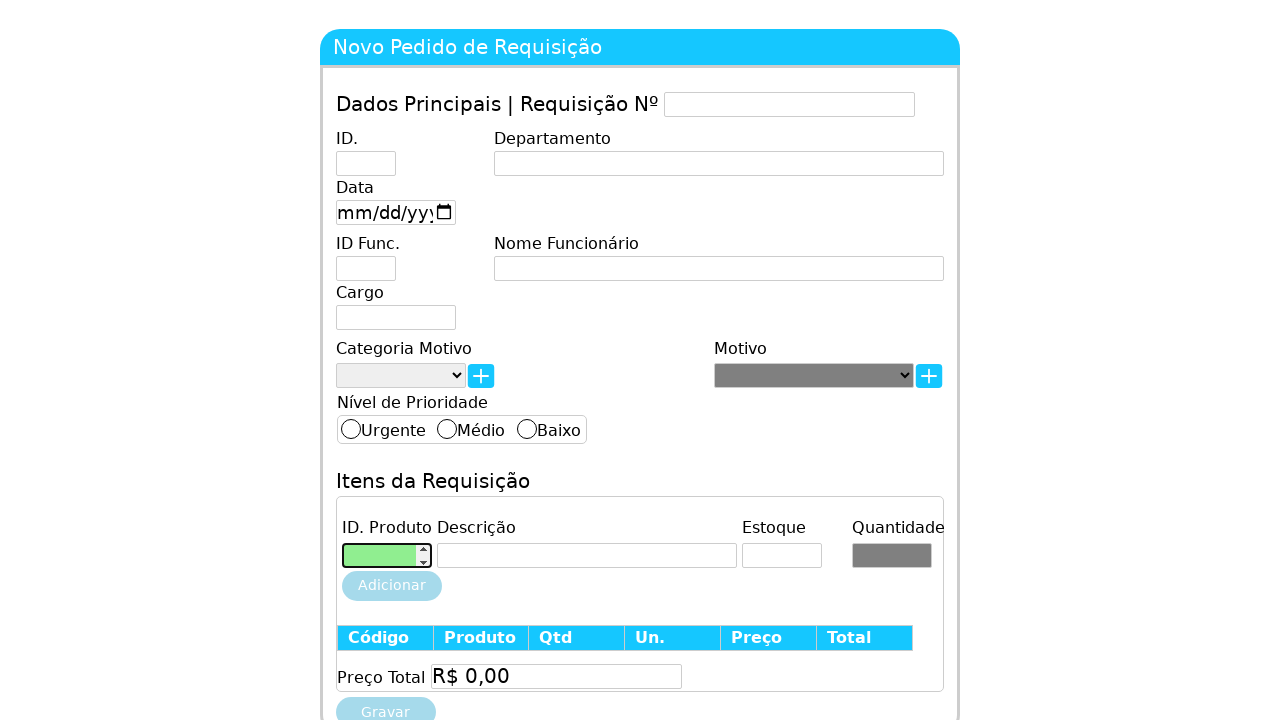

Clicked product code input field at (387, 556) on #CodigoProduto
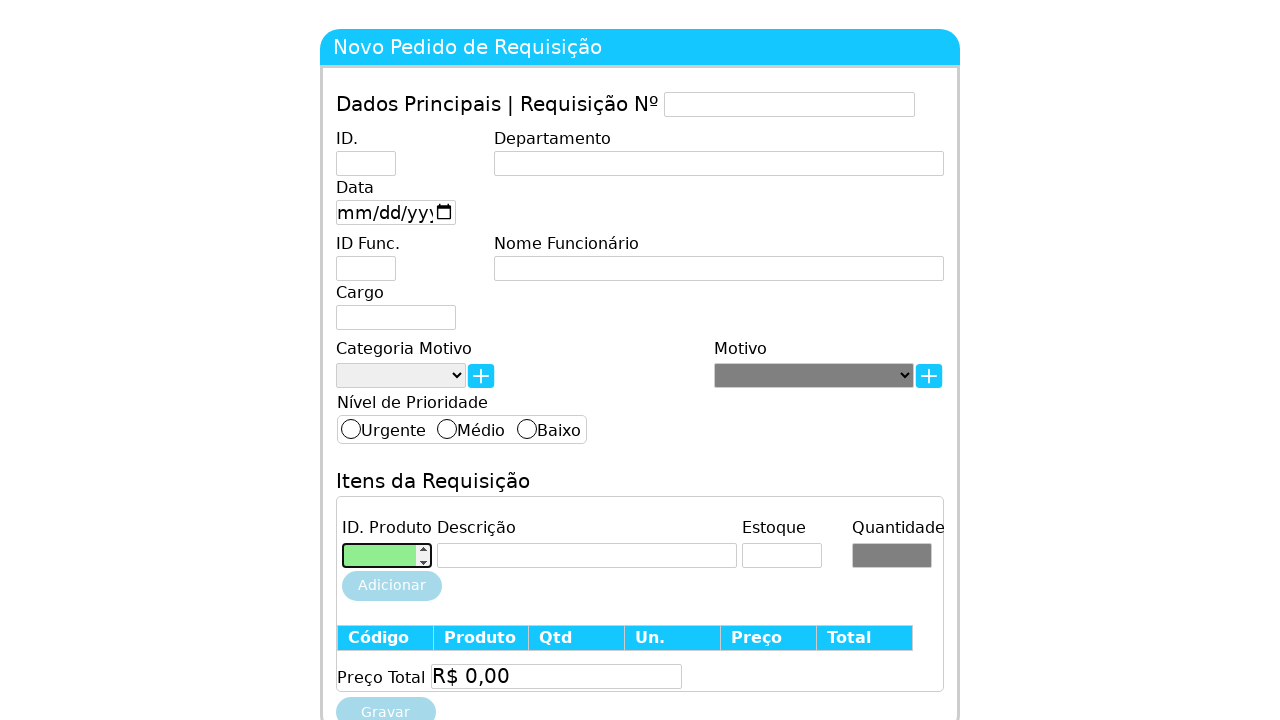

Entered product code '3' and verified product description and stock populated on #CodigoProduto
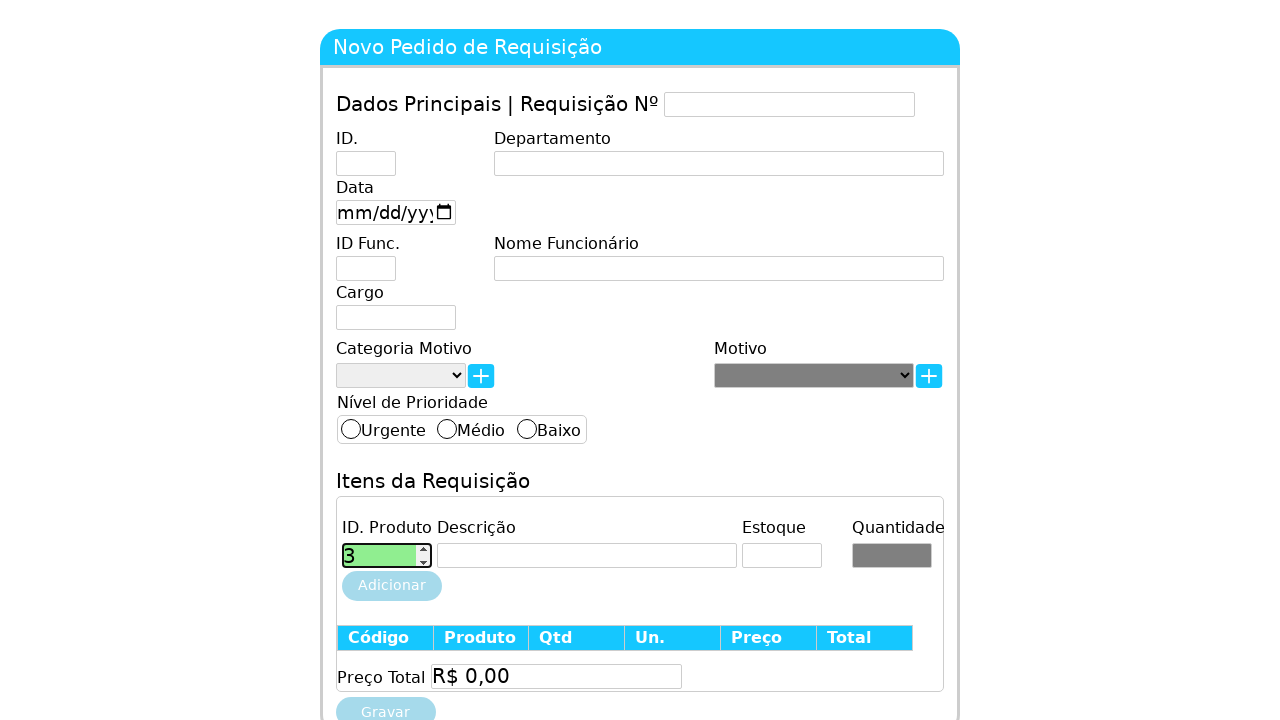

Cleared product code input field on #CodigoProduto
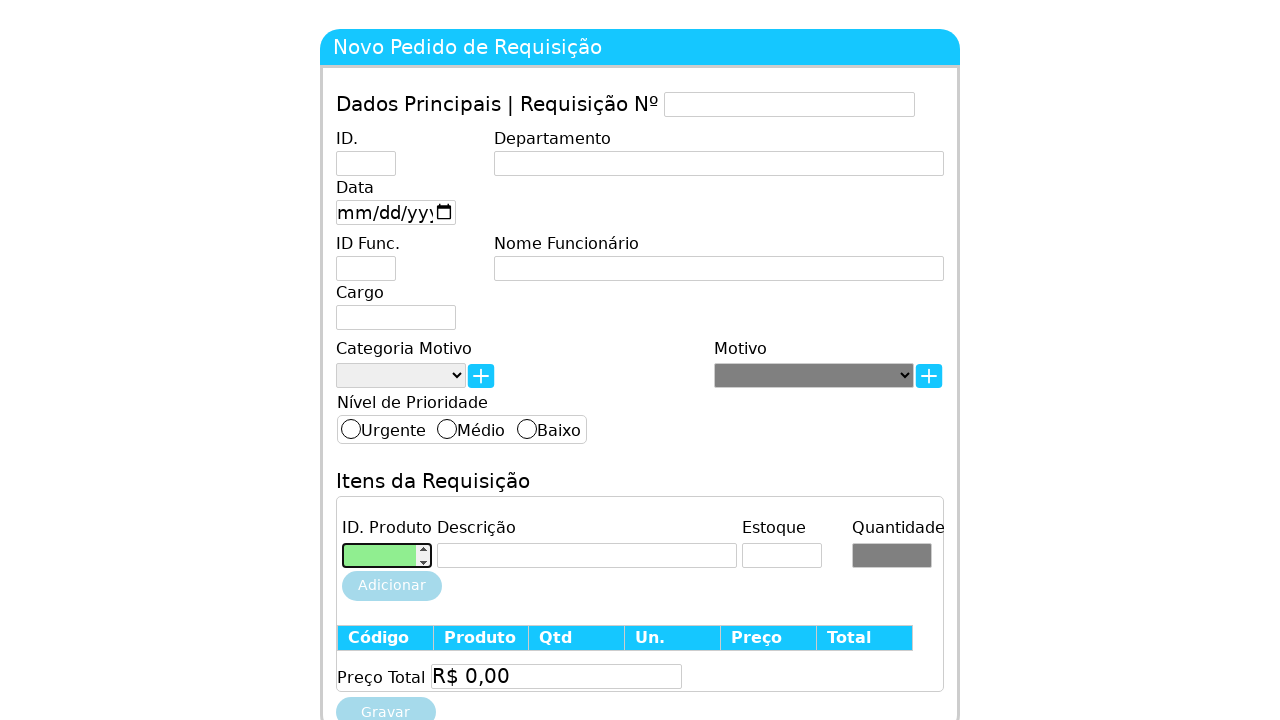

Clicked product code input field at (387, 556) on #CodigoProduto
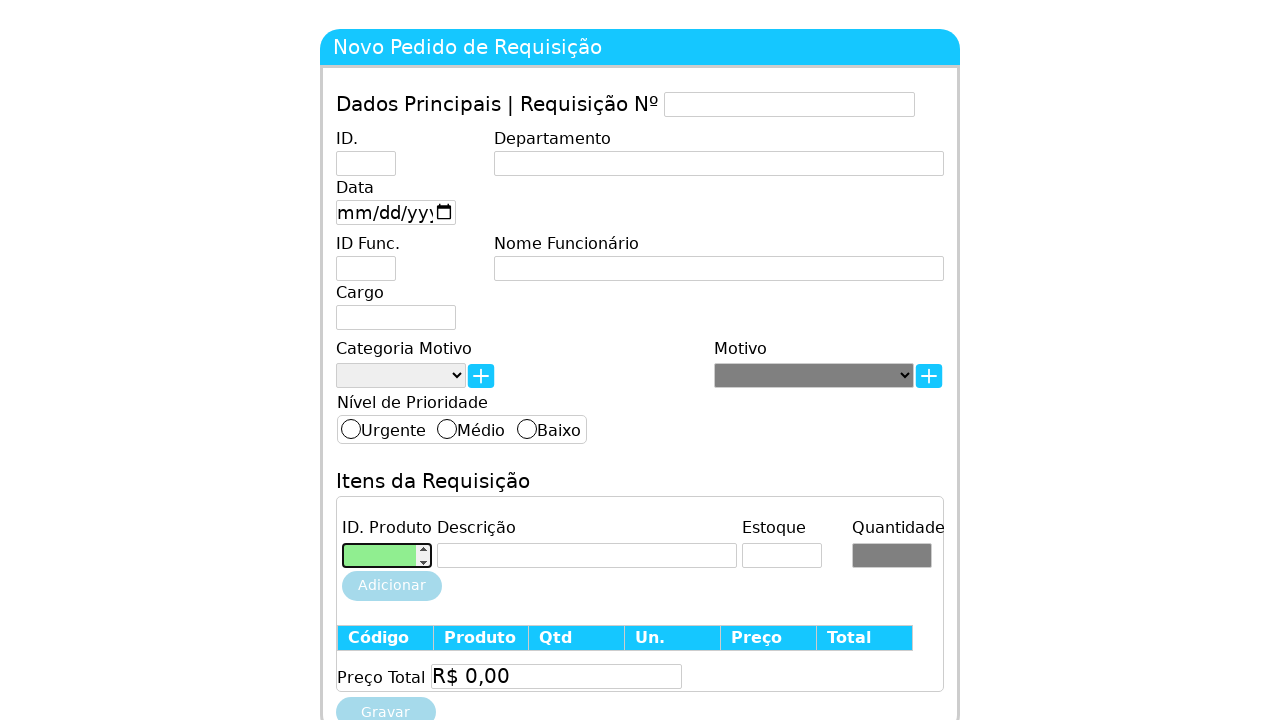

Entered product code '4' and verified product description and stock populated on #CodigoProduto
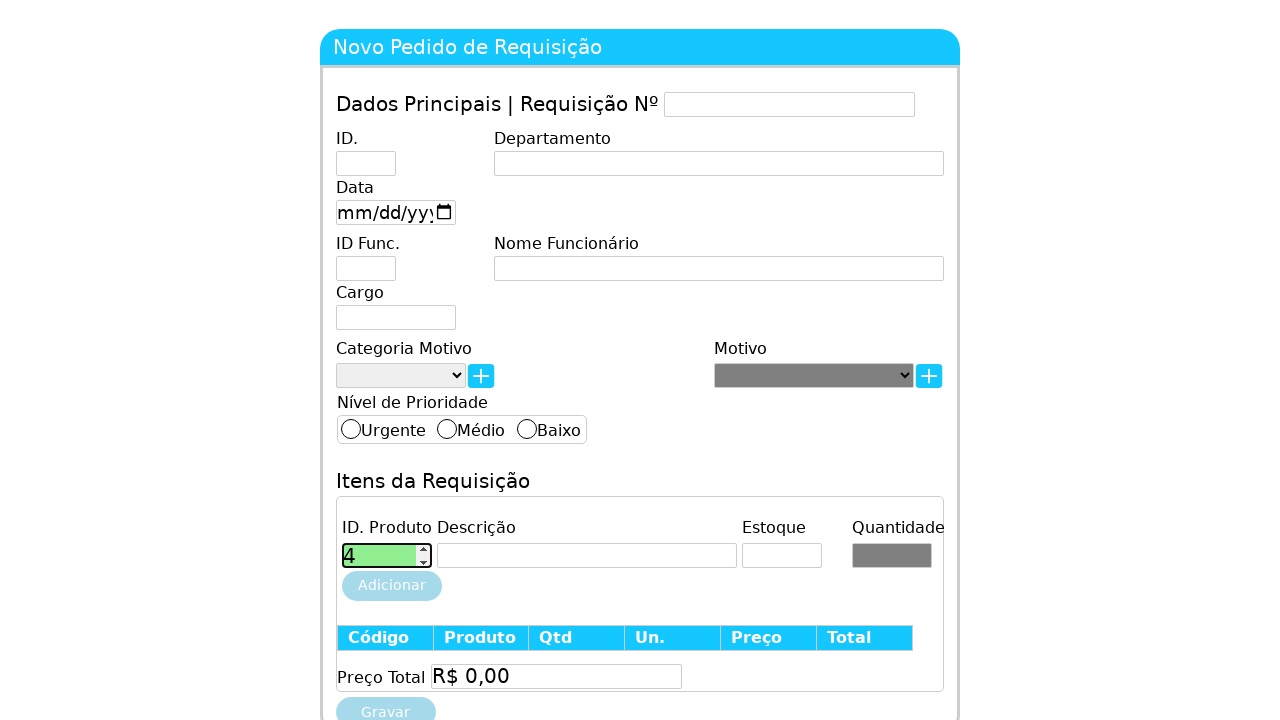

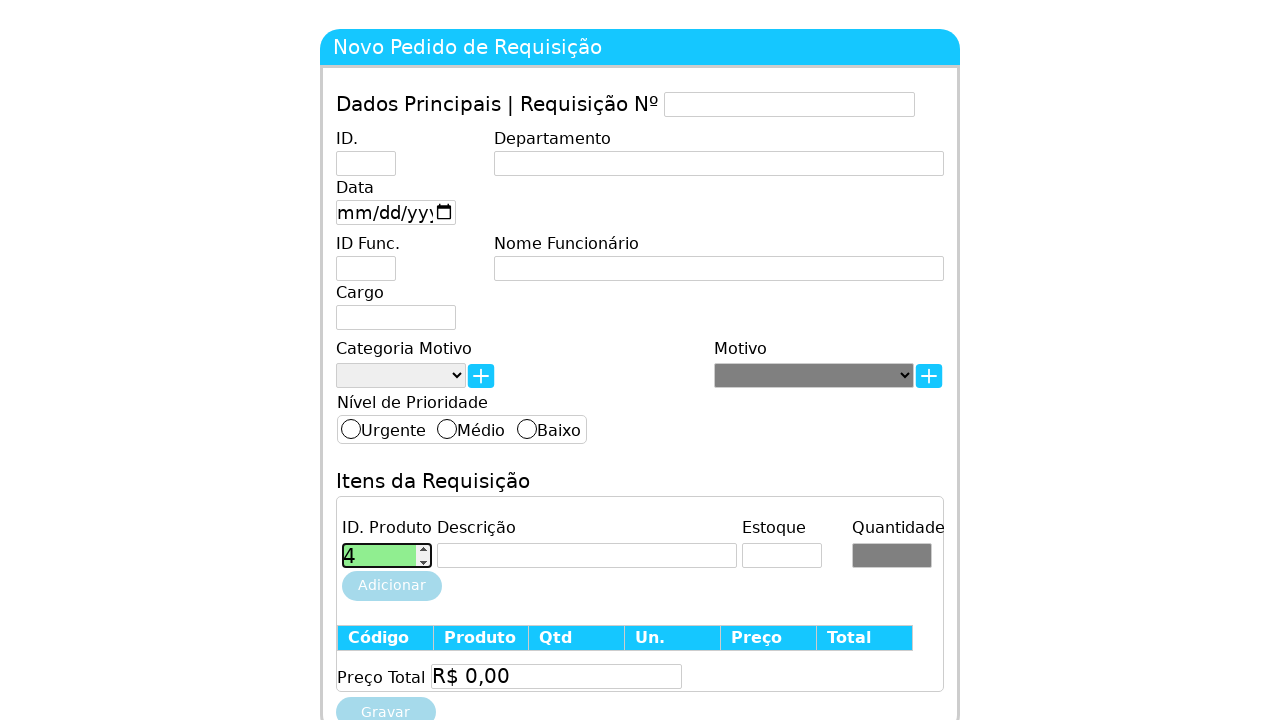